Tests Mailchimp registration form validation for existing username error

Starting URL: https://login.mailchimp.com/signup/

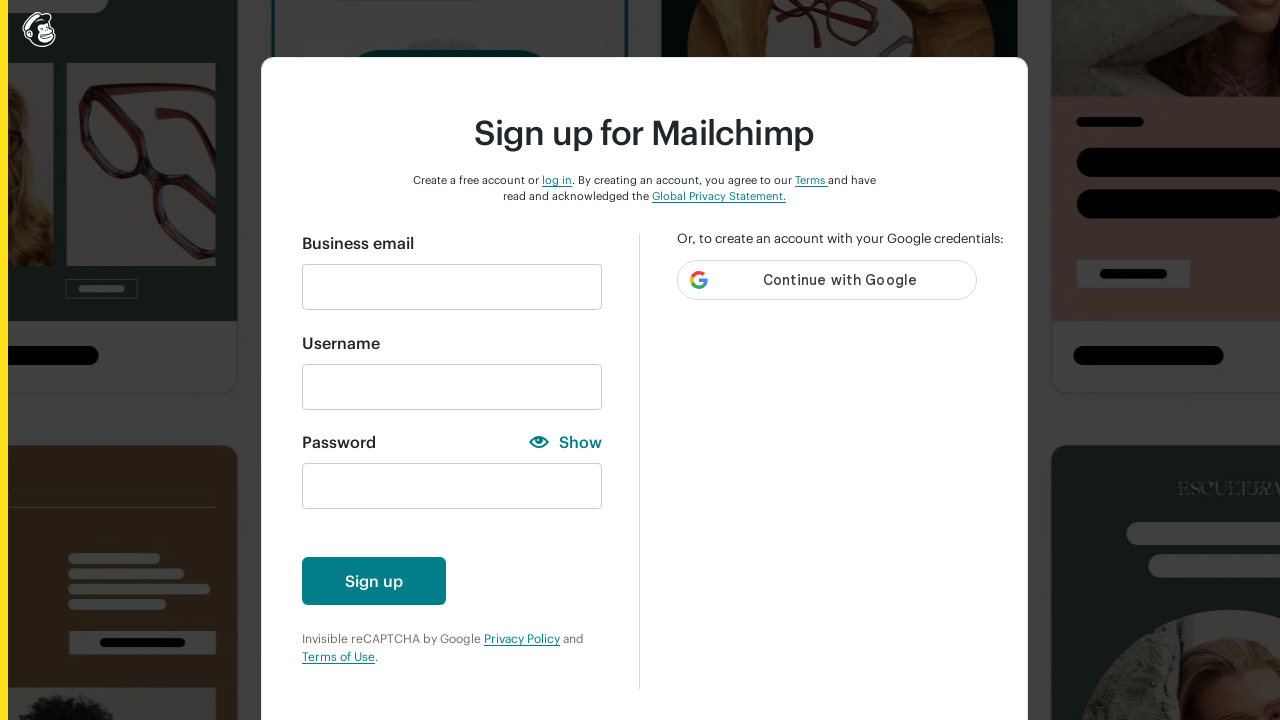

Filled username field with 'existingUsername' on #new_username
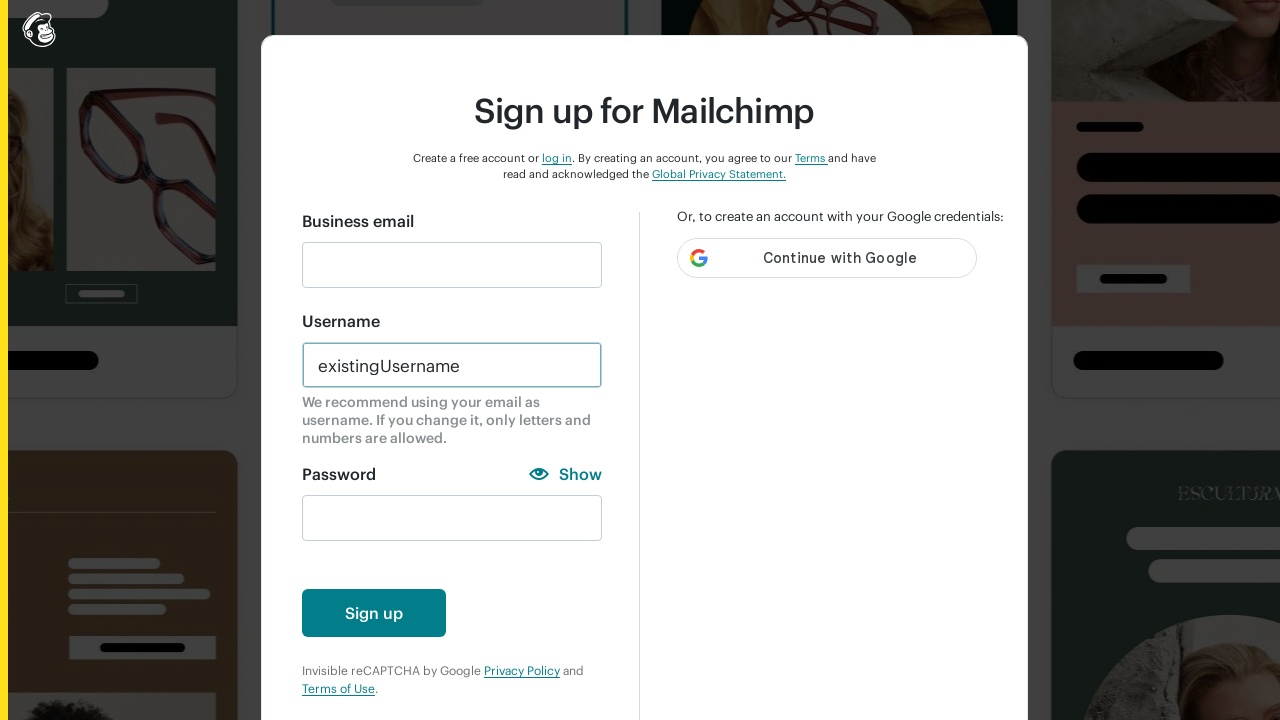

Clicked create account button to submit form at (374, 613) on #create-account-enabled
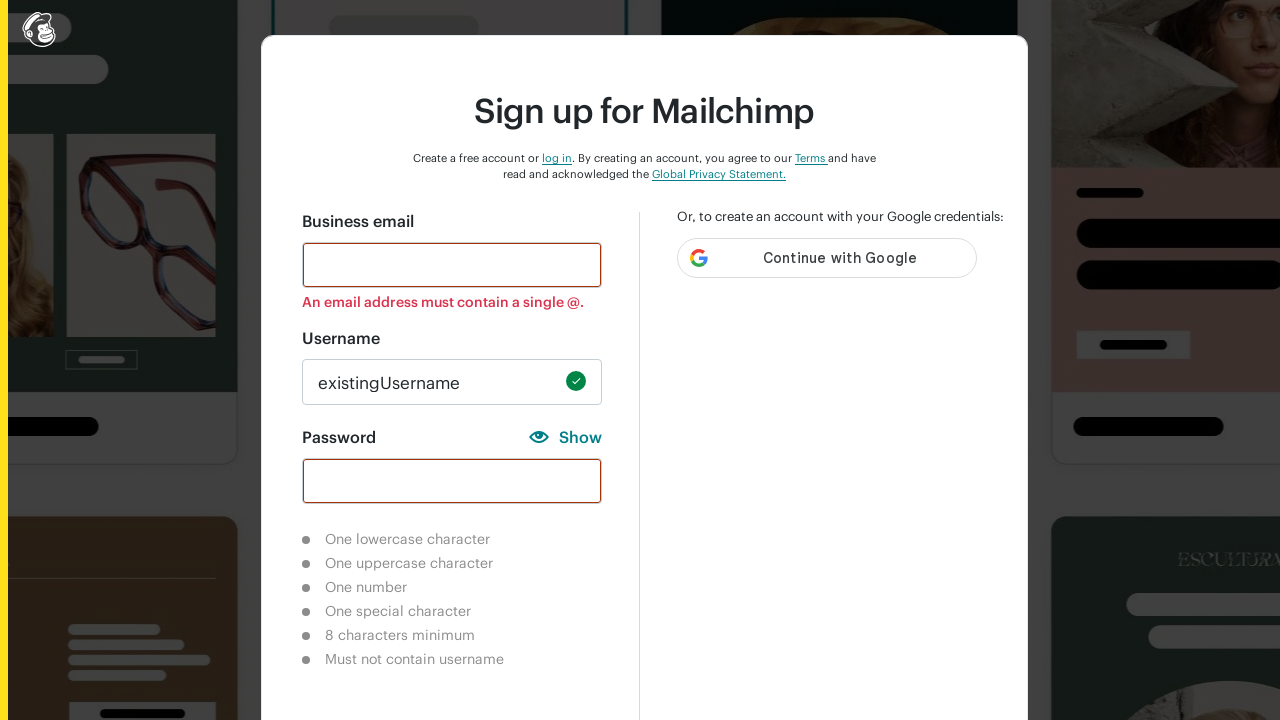

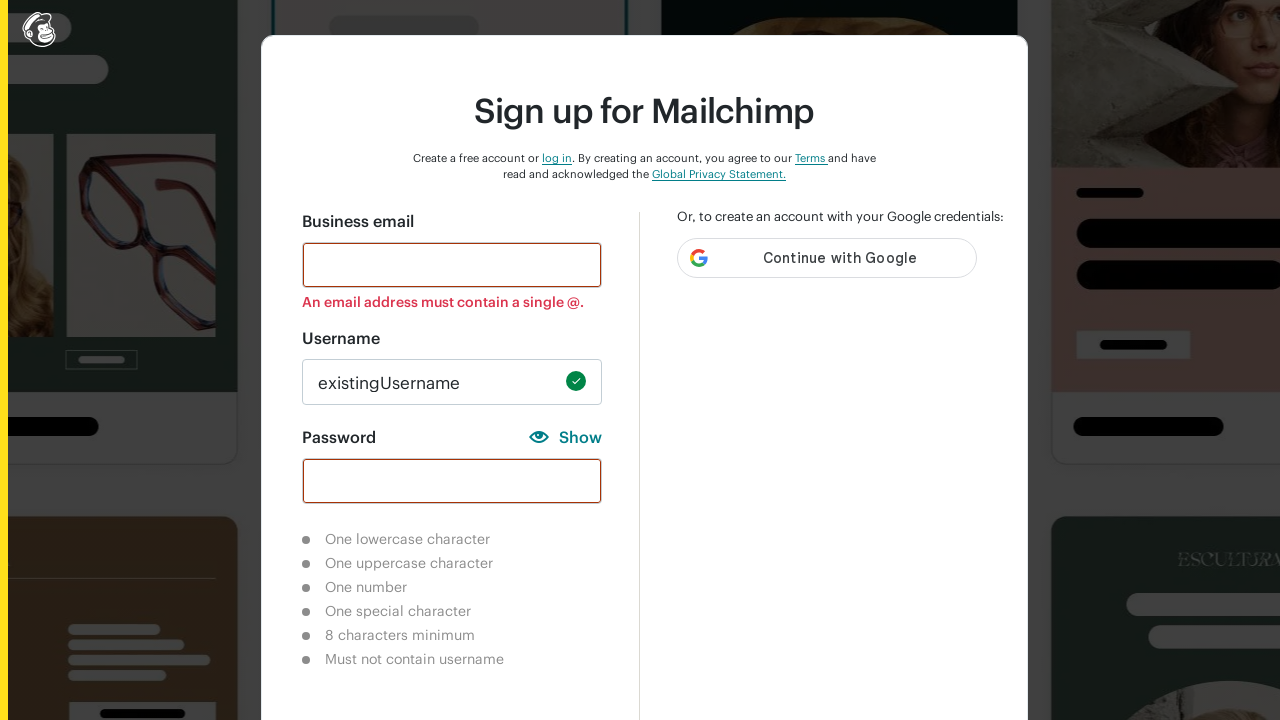